Tests different types of alerts (simple, confirm, and prompt) by triggering them, interacting with them, and verifying the results

Starting URL: https://www.leafground.com/alert.xhtml

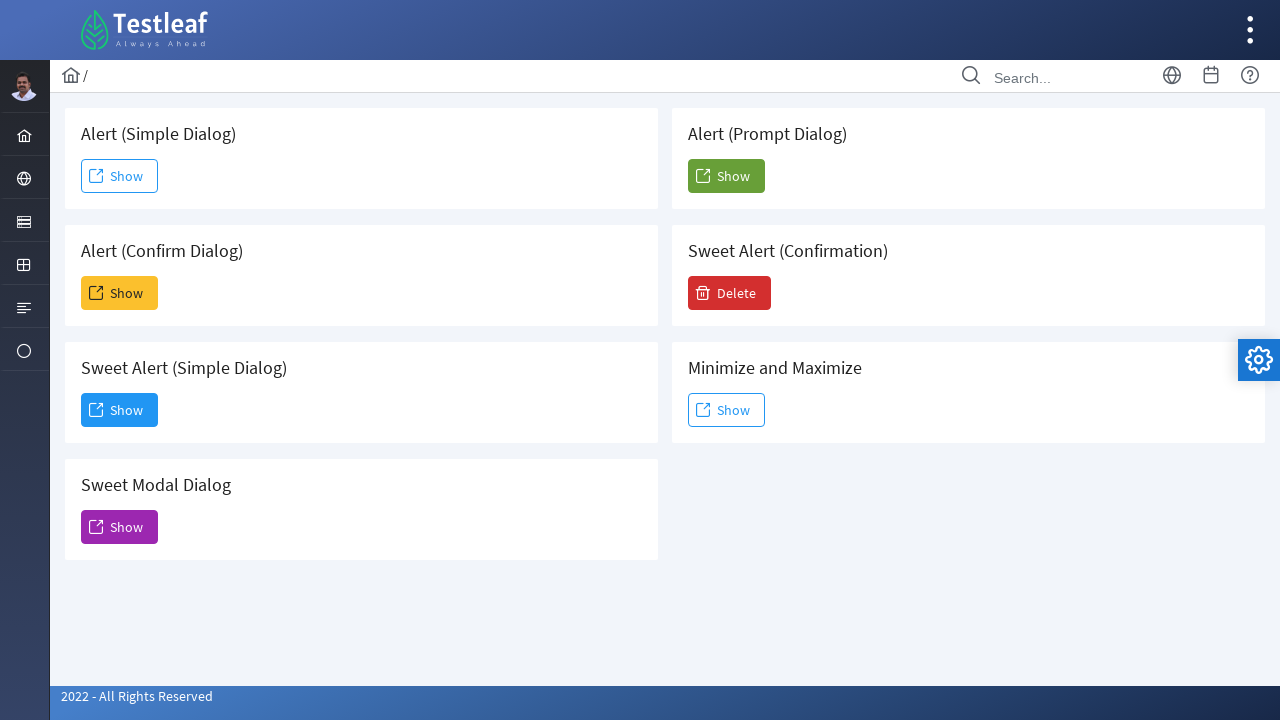

Clicked 'Show' button to trigger simple alert at (120, 176) on xpath=//span[text()='Show']
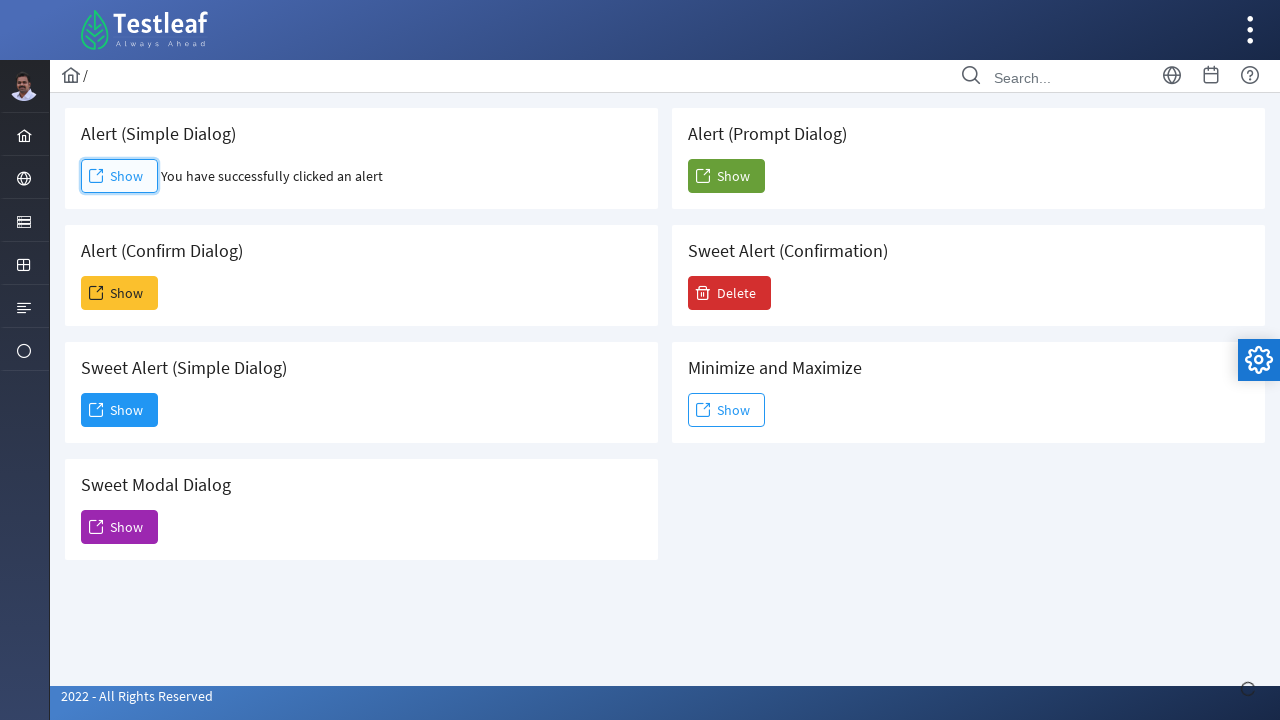

Simple alert accepted
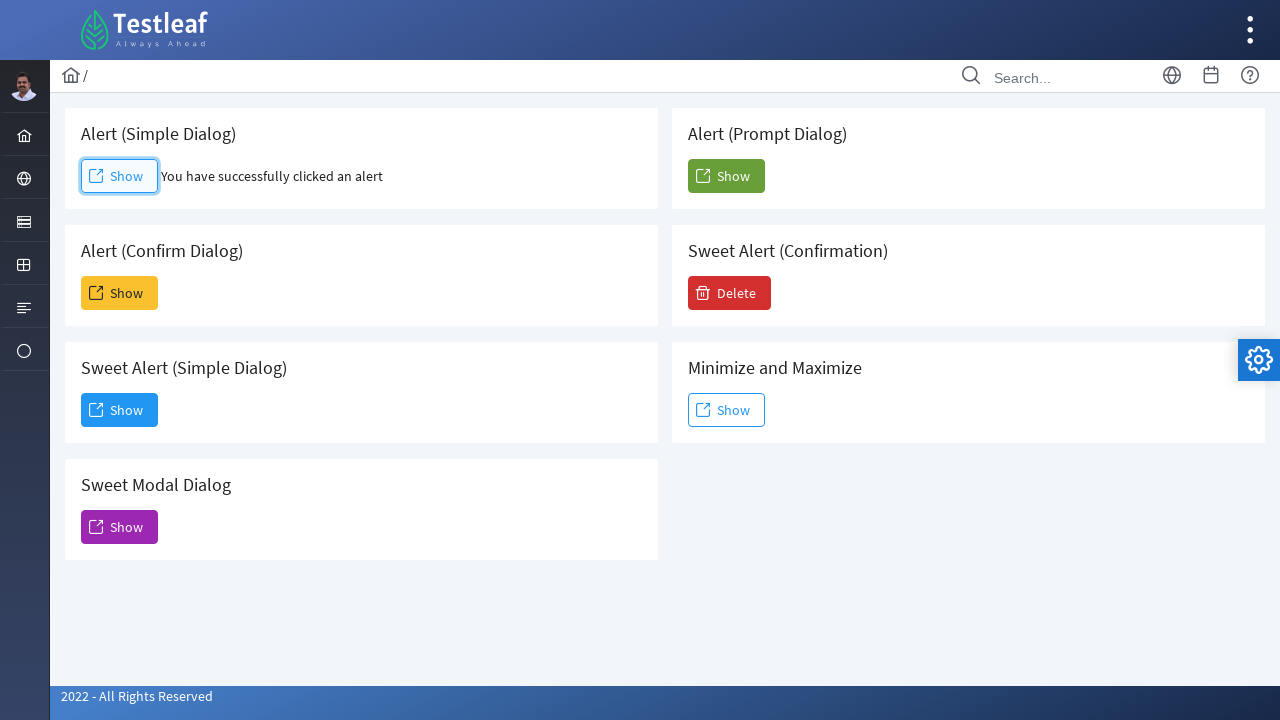

Clicked 'Show' button to trigger confirm alert at (120, 293) on xpath=(//span[text()='Show'])[2]
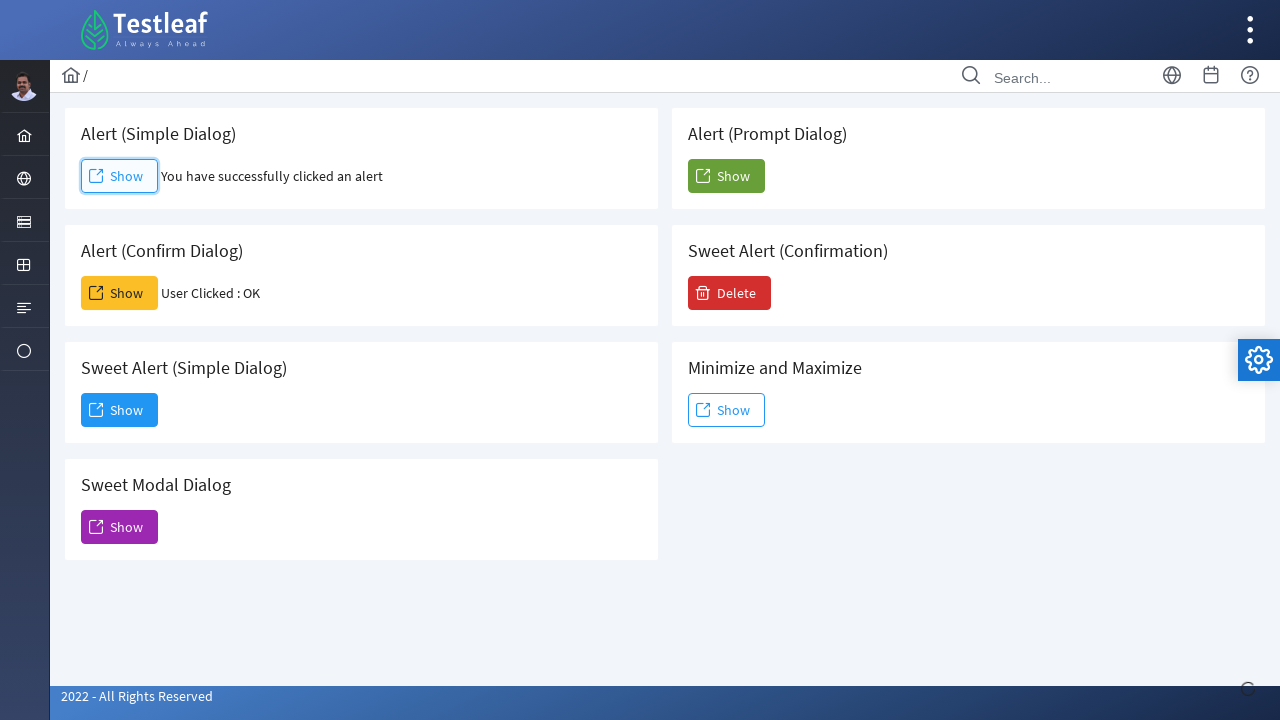

Confirm alert dismissed
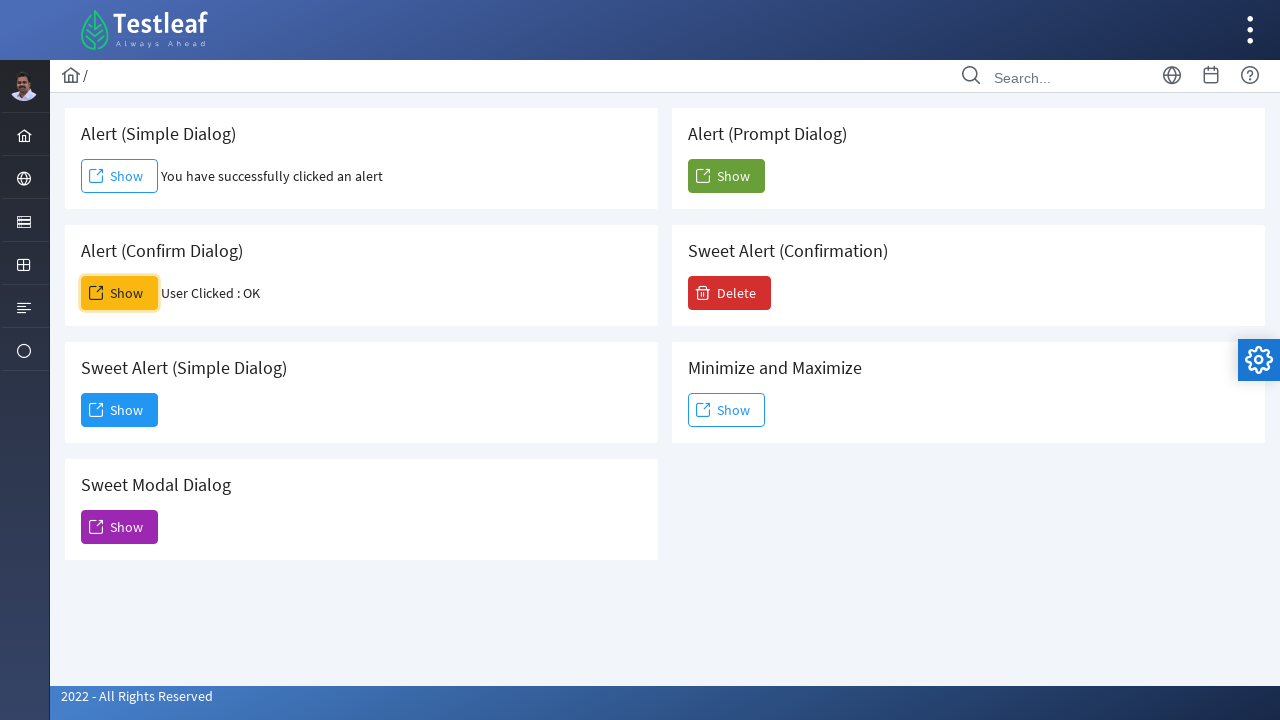

Clicked 'Show' button to trigger prompt alert at (726, 176) on xpath=(//span[text()='Show'])[5]
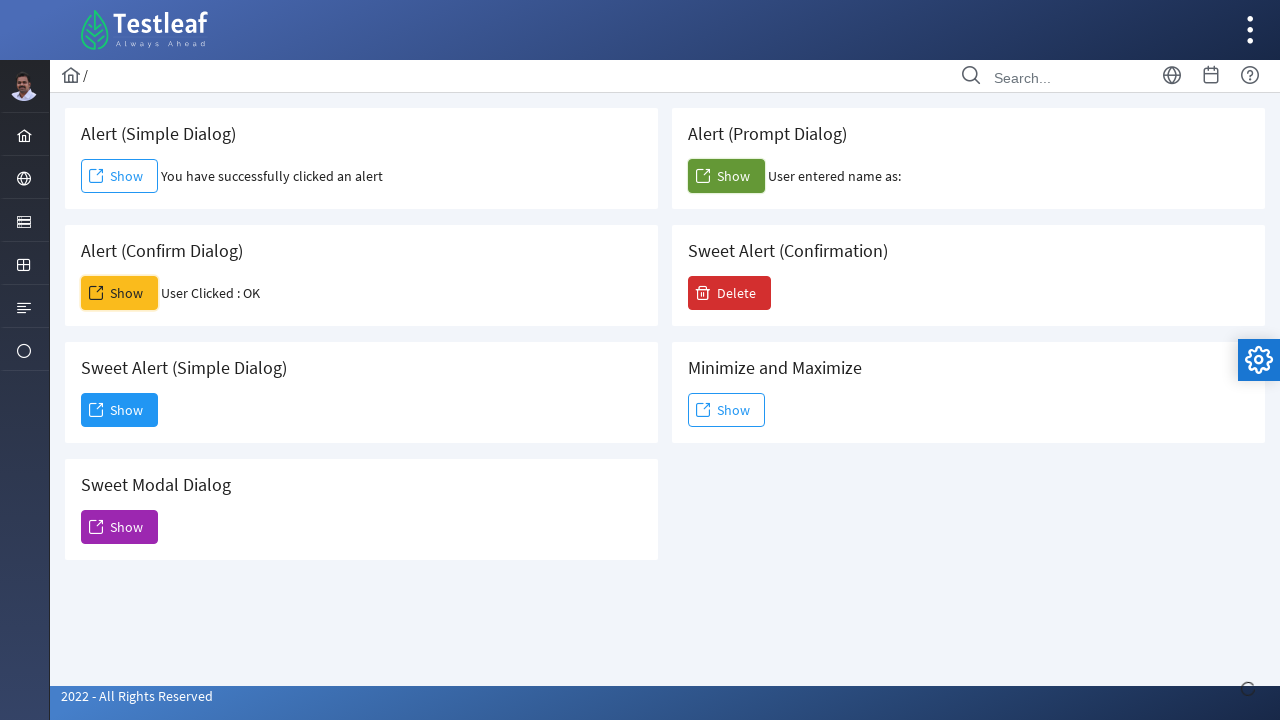

Prompt alert handled with text 'Kripa Durairaj' and accepted
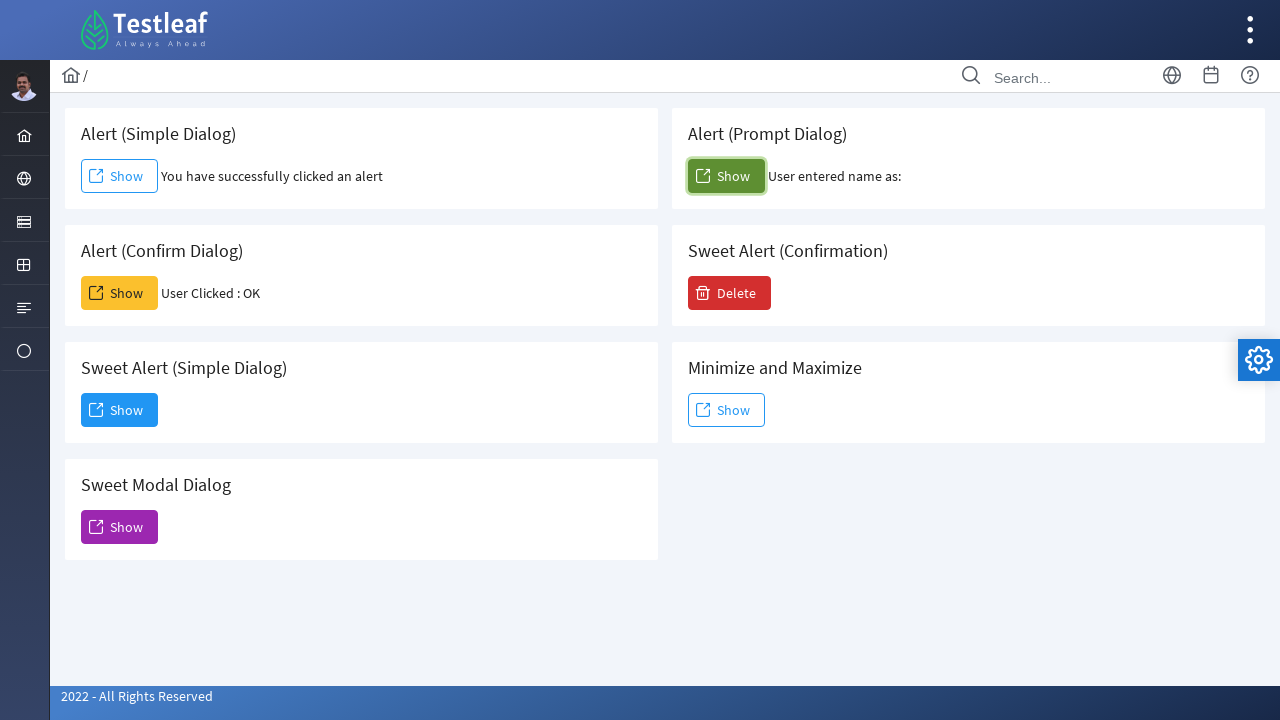

Waited for confirm result element to load
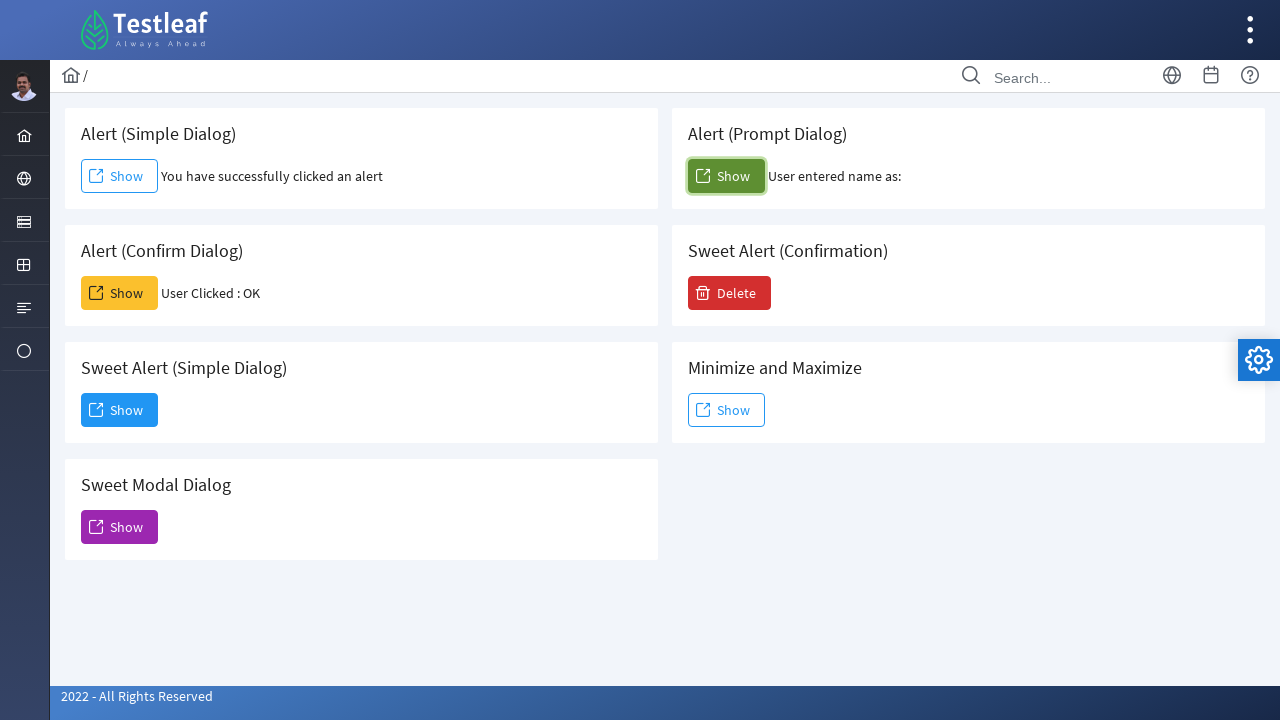

Retrieved result text from confirm_result element
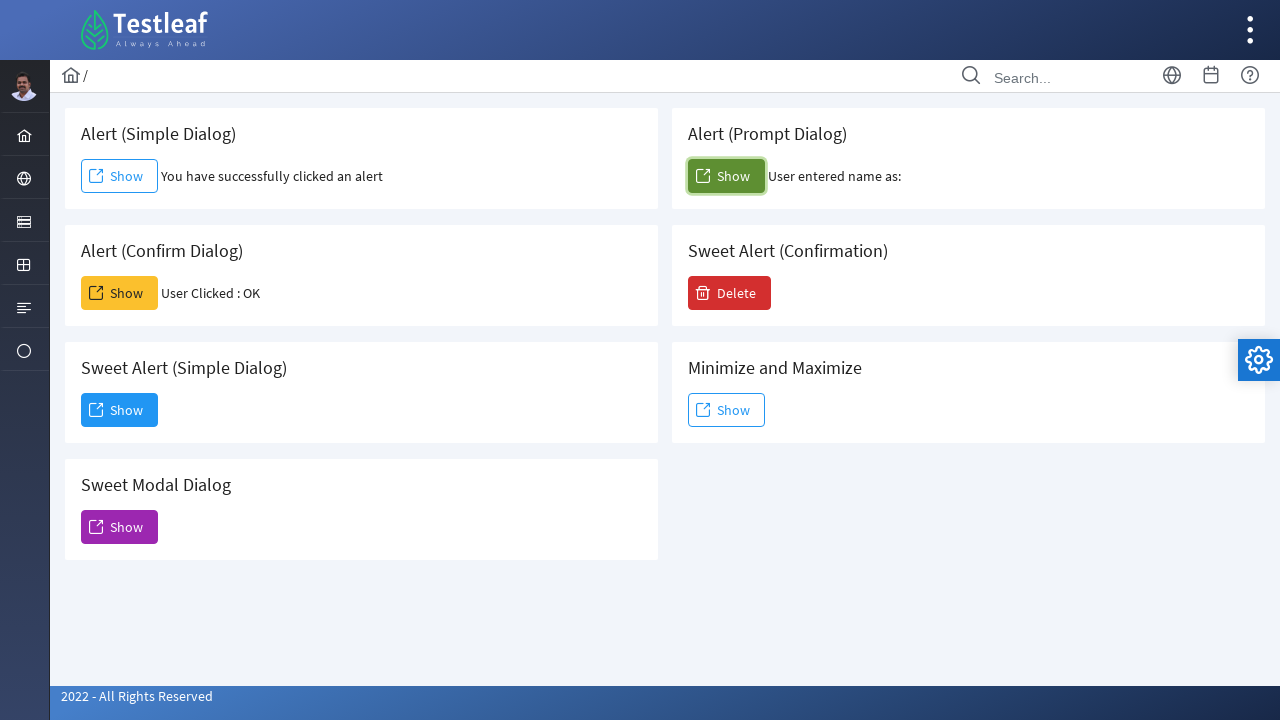

Verified: Successfully entered the message and accepted the alert
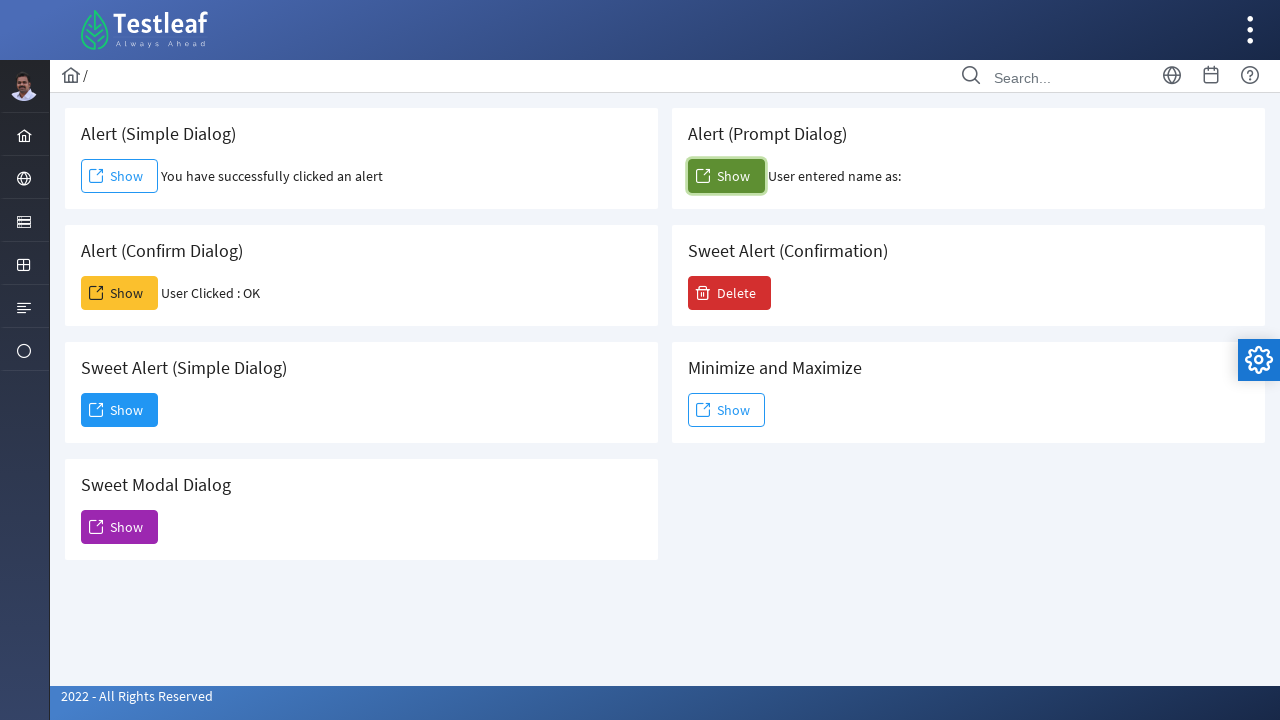

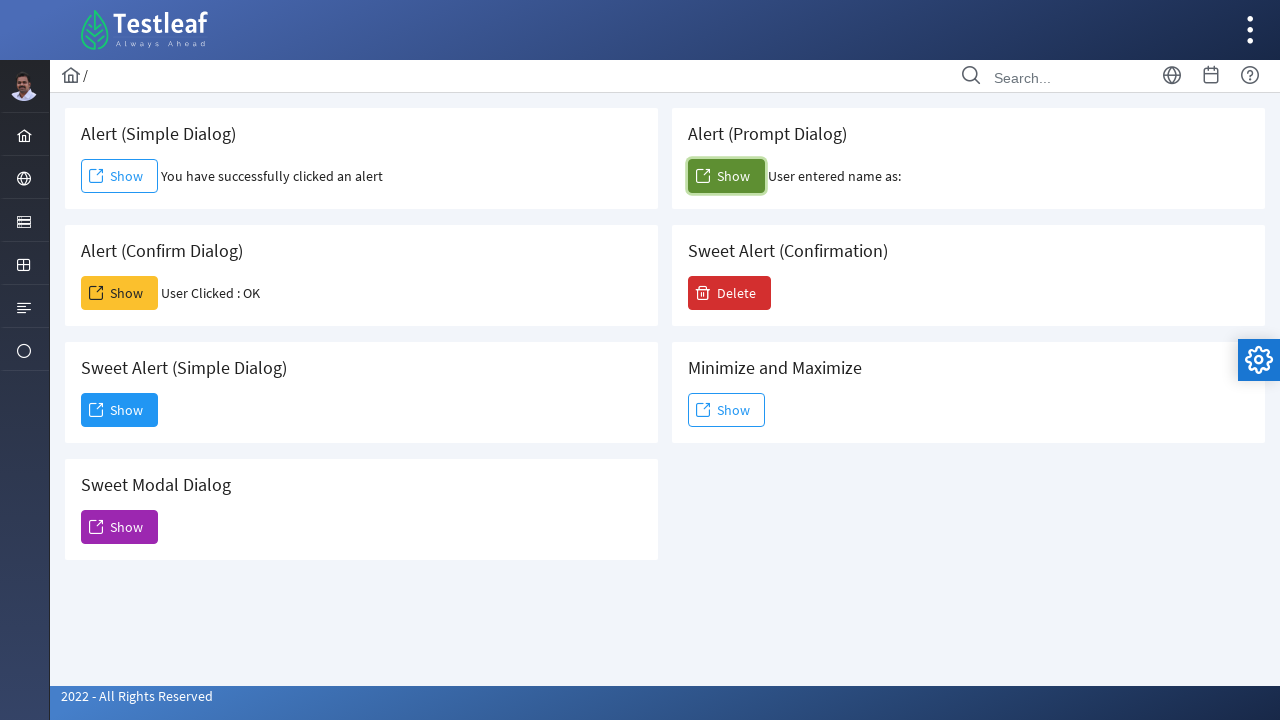